Tests scrolling functionality on a healthcare volunteer website by filling a username field and scrolling to view footer content

Starting URL: http://www.healthcarevolunteer.com

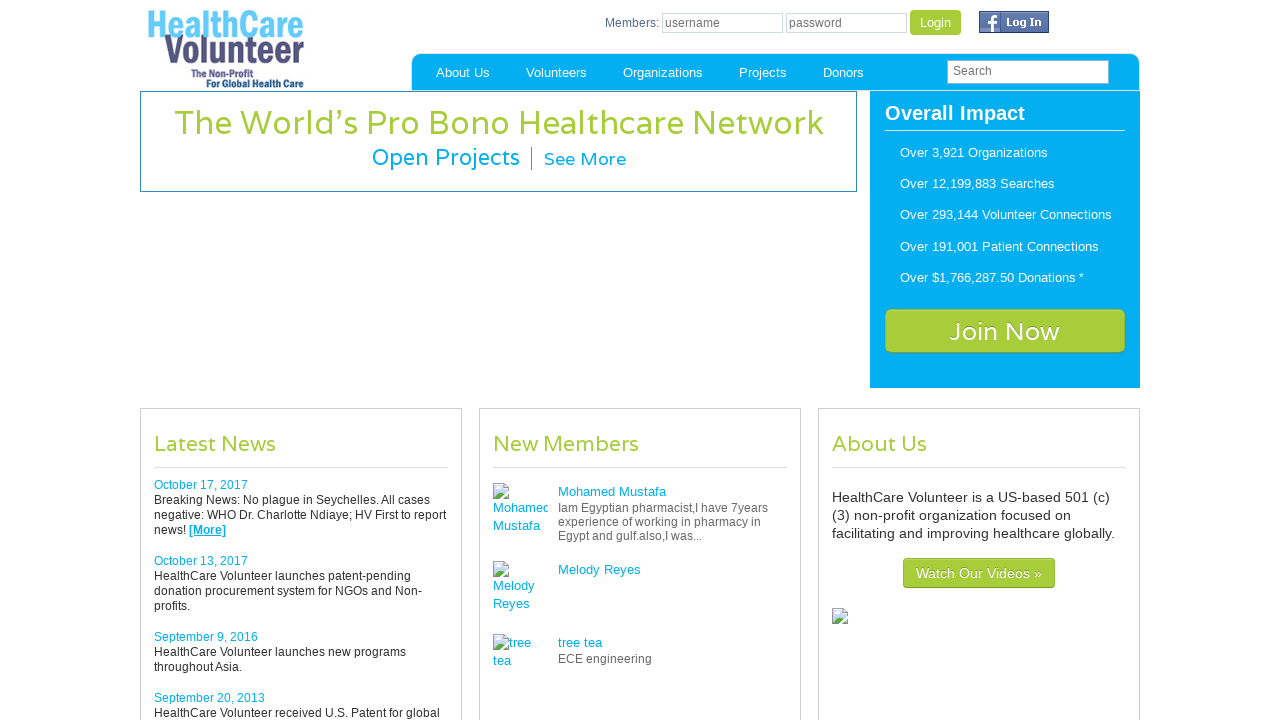

Filled username field with 'HarishKrishna' on input[name='user']
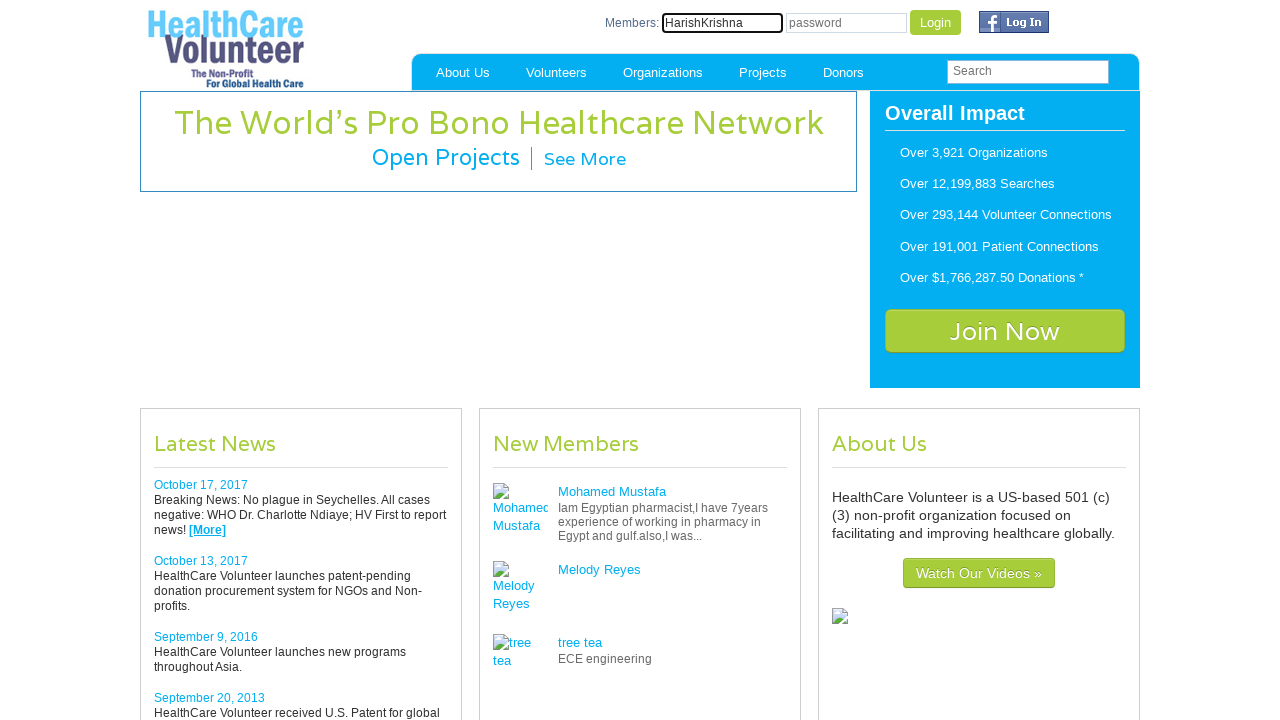

Scrolled down 400 pixels to view footer content
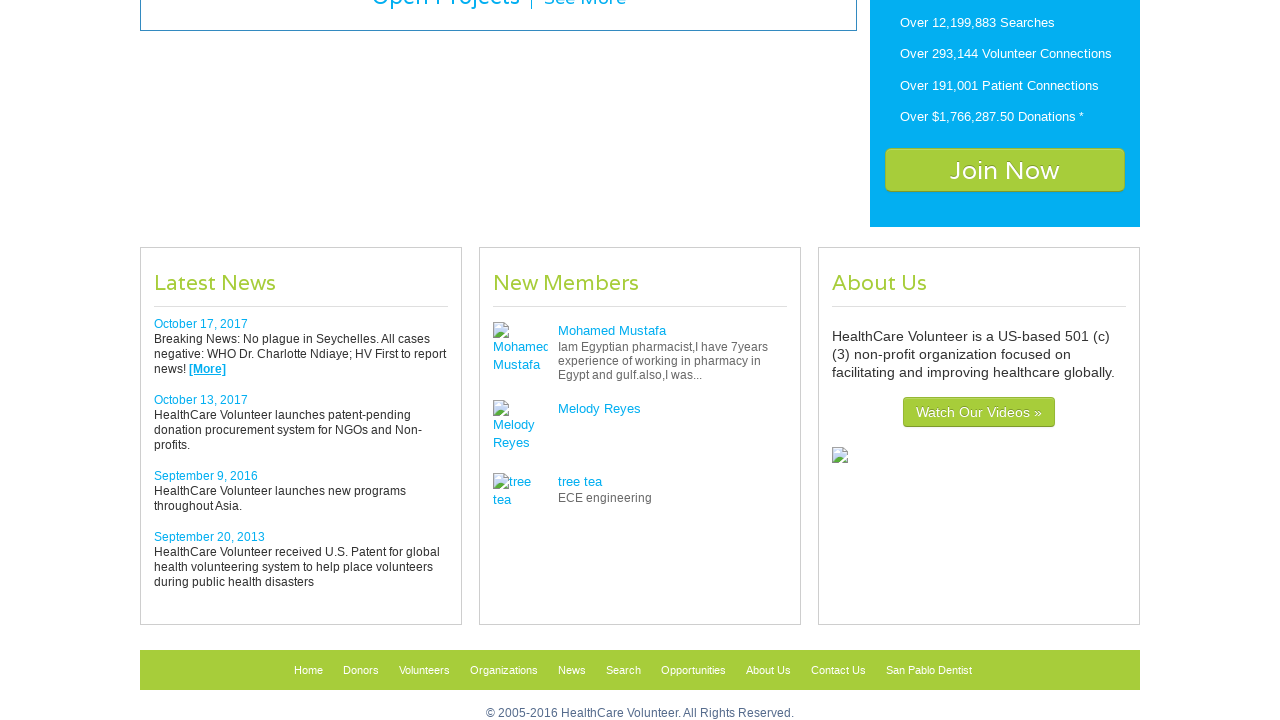

Footer element became visible
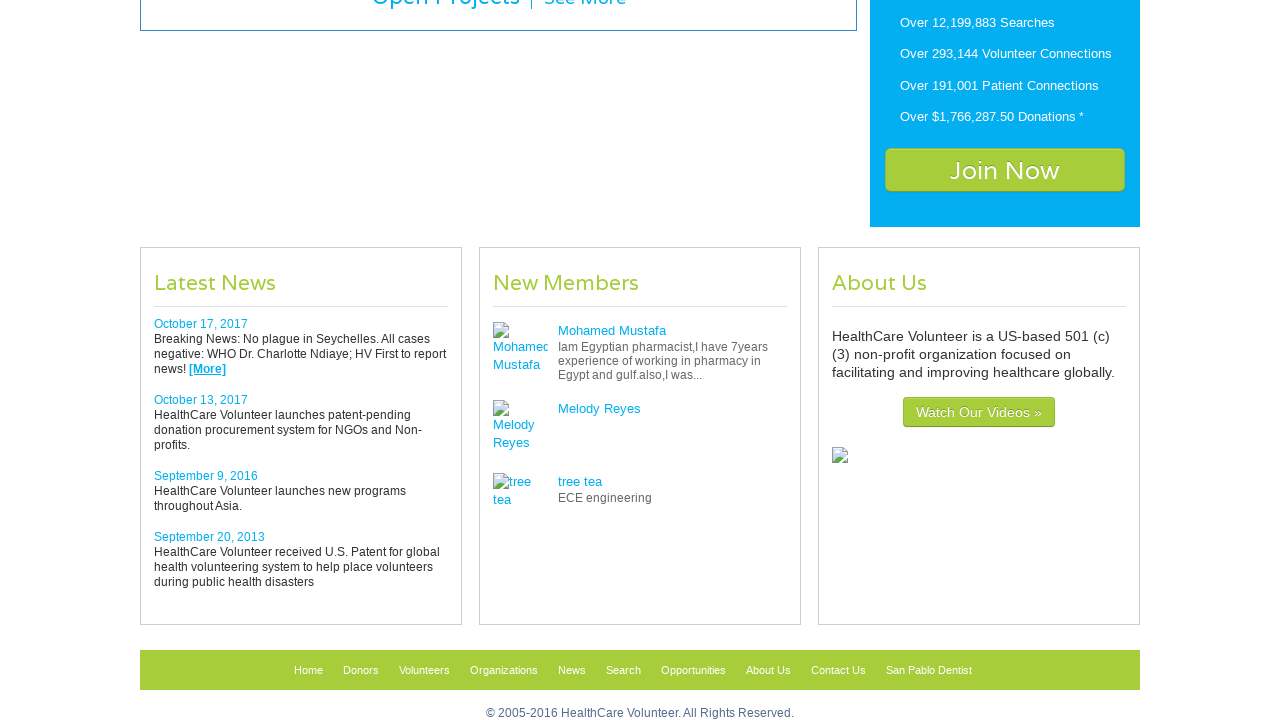

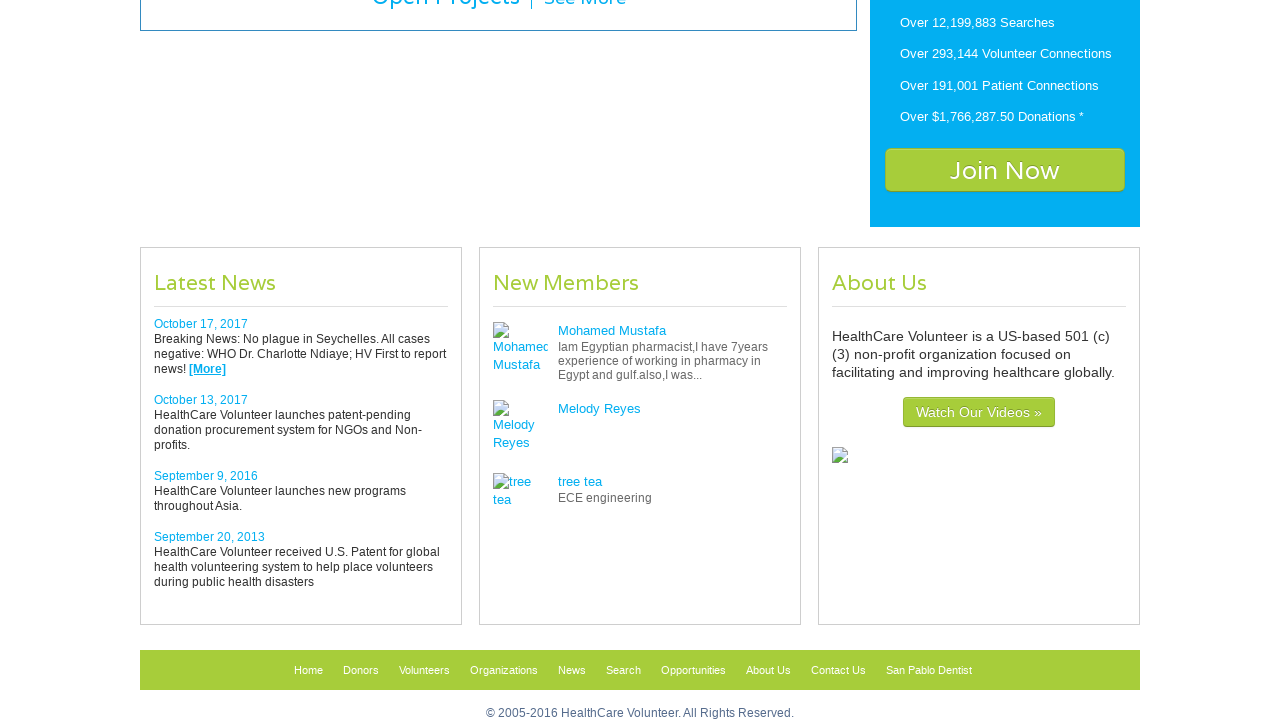